Navigates to SEC EDGAR company filings page for Alphabet (Google), expands the filings section, and interacts with the filings interface to view document listings.

Starting URL: https://www.sec.gov/edgar/browse/?CIK=1652044&owner=exclude

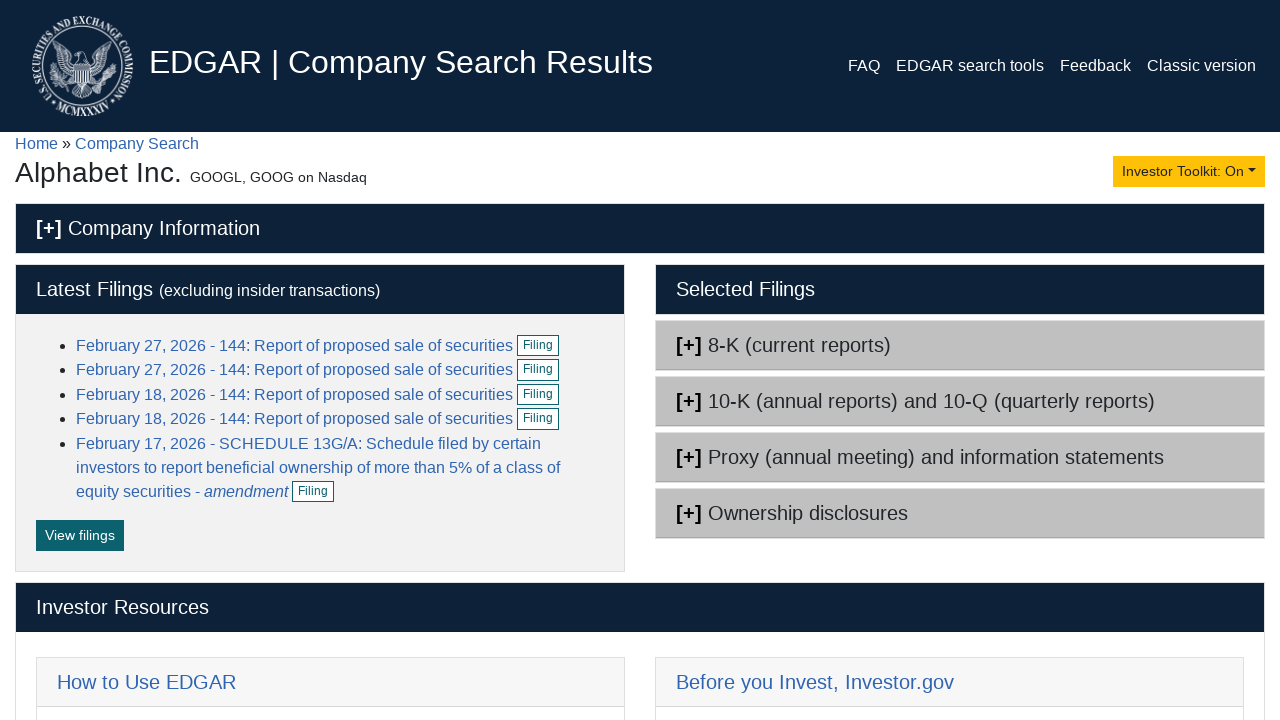

Waited for filings section to load
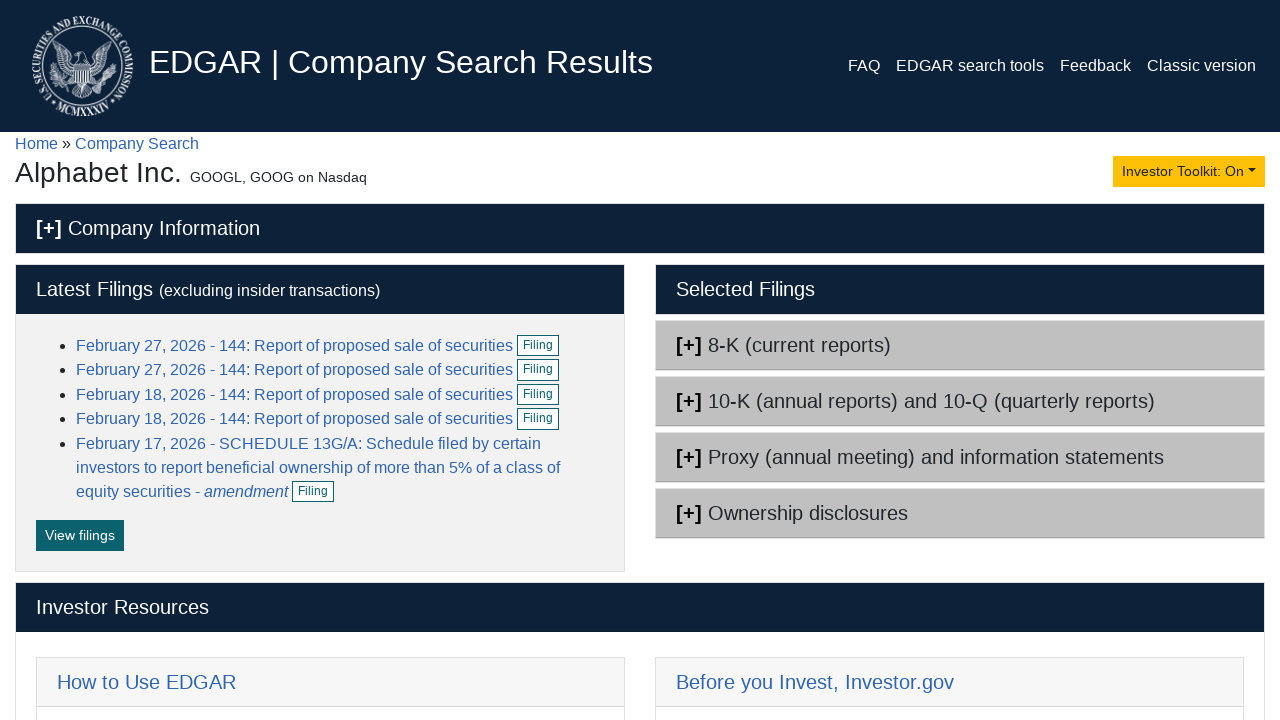

Clicked filings section header to expand it at (960, 401) on xpath=//*[@id="filingsStart"]/div[2]/div[3]/h5
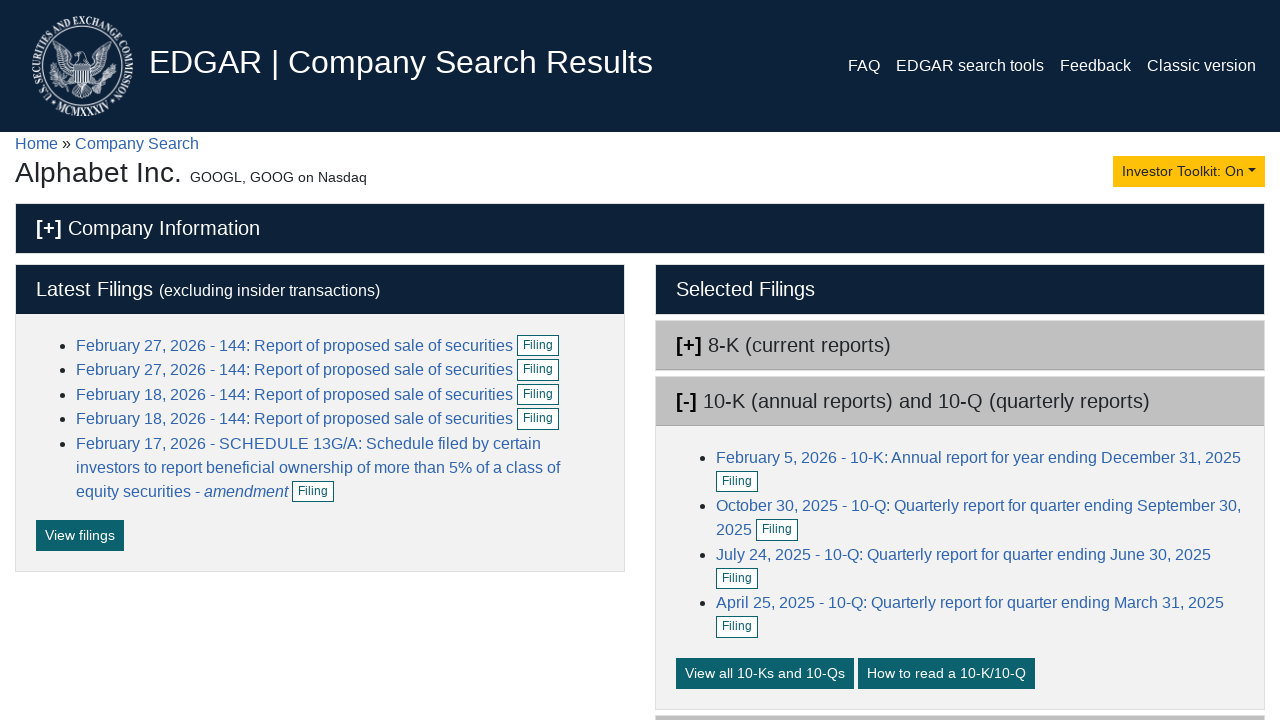

Clicked first button in expanded filings section at (765, 673) on xpath=//*[@id="filingsStart"]/div[2]/div[3]/div/button[1]
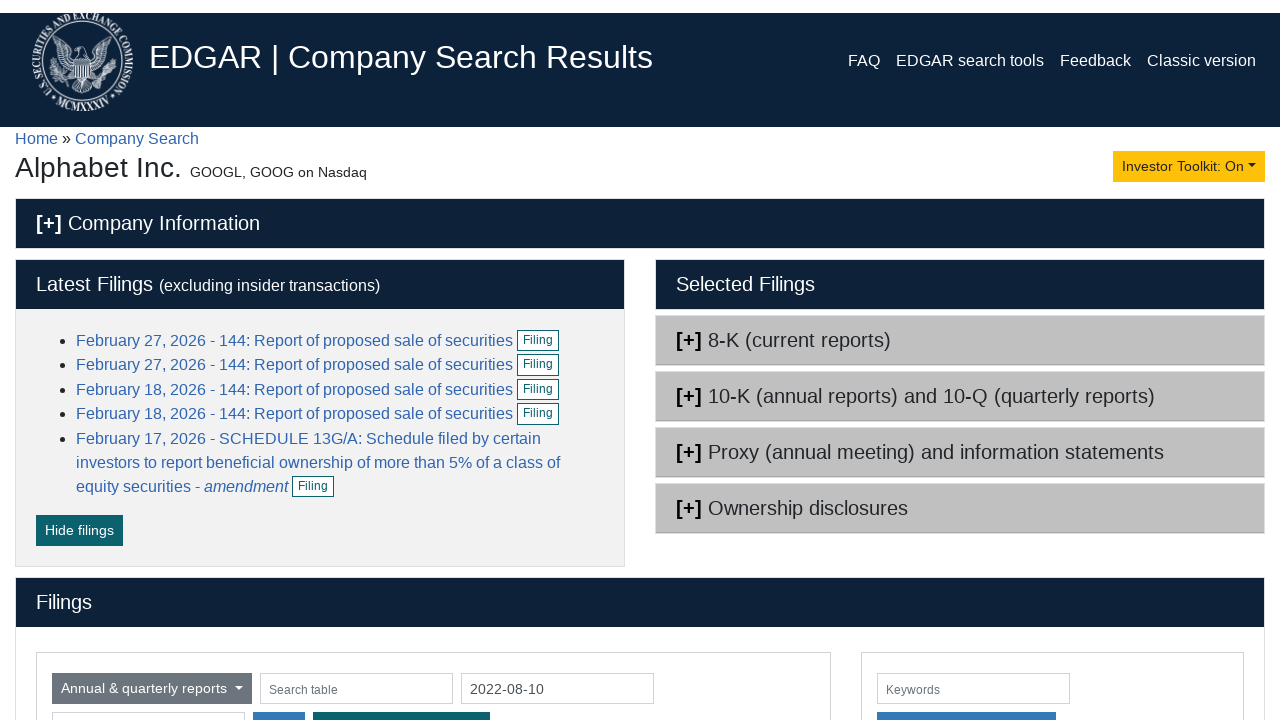

Waited for document links to appear
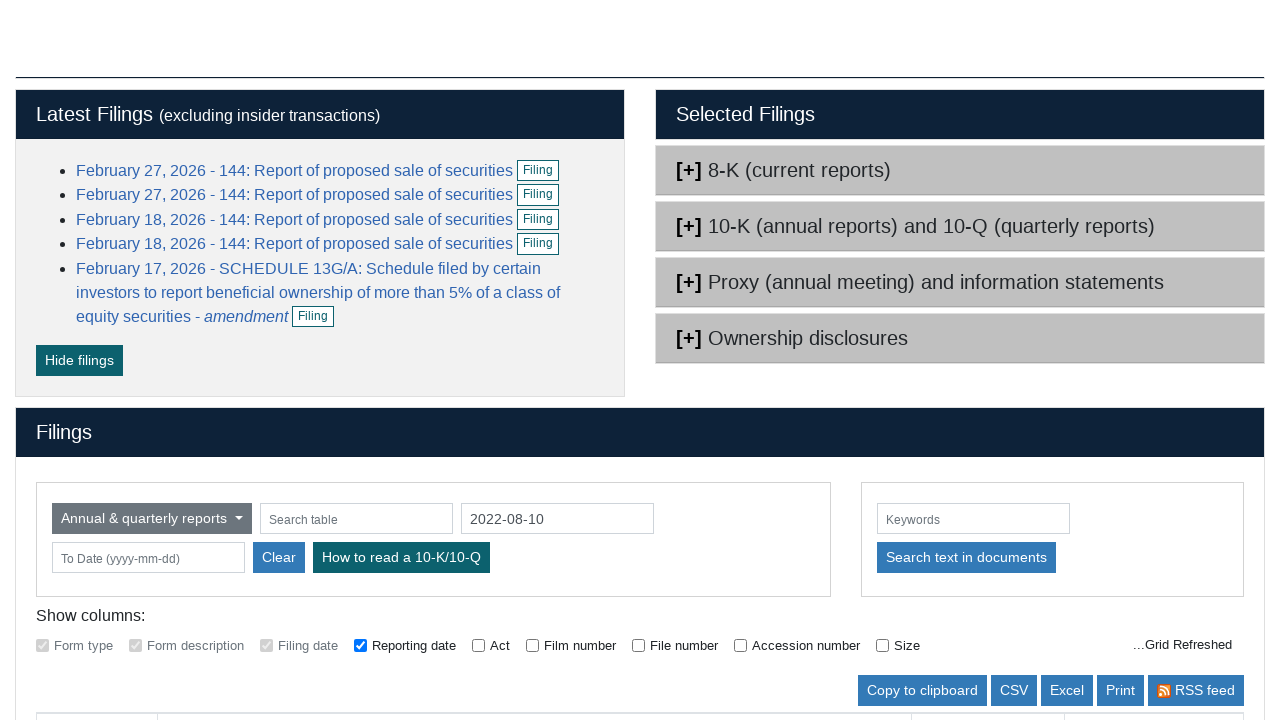

Waited for table rows to load
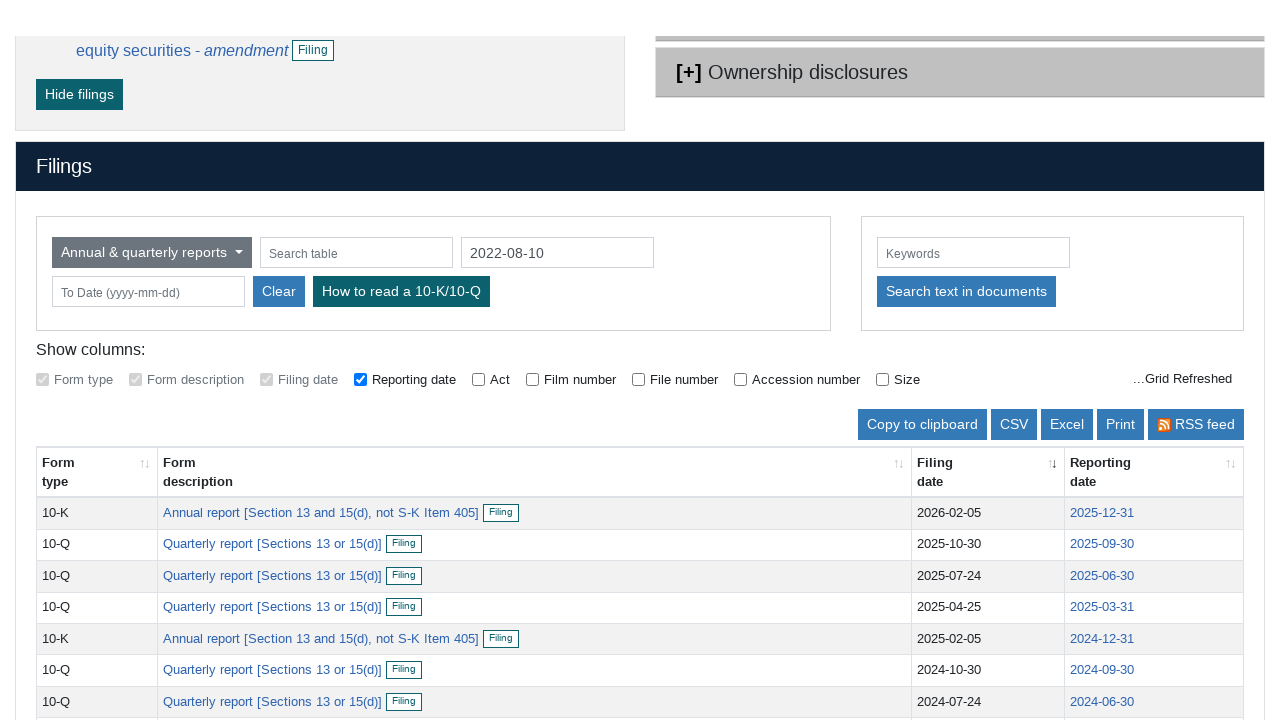

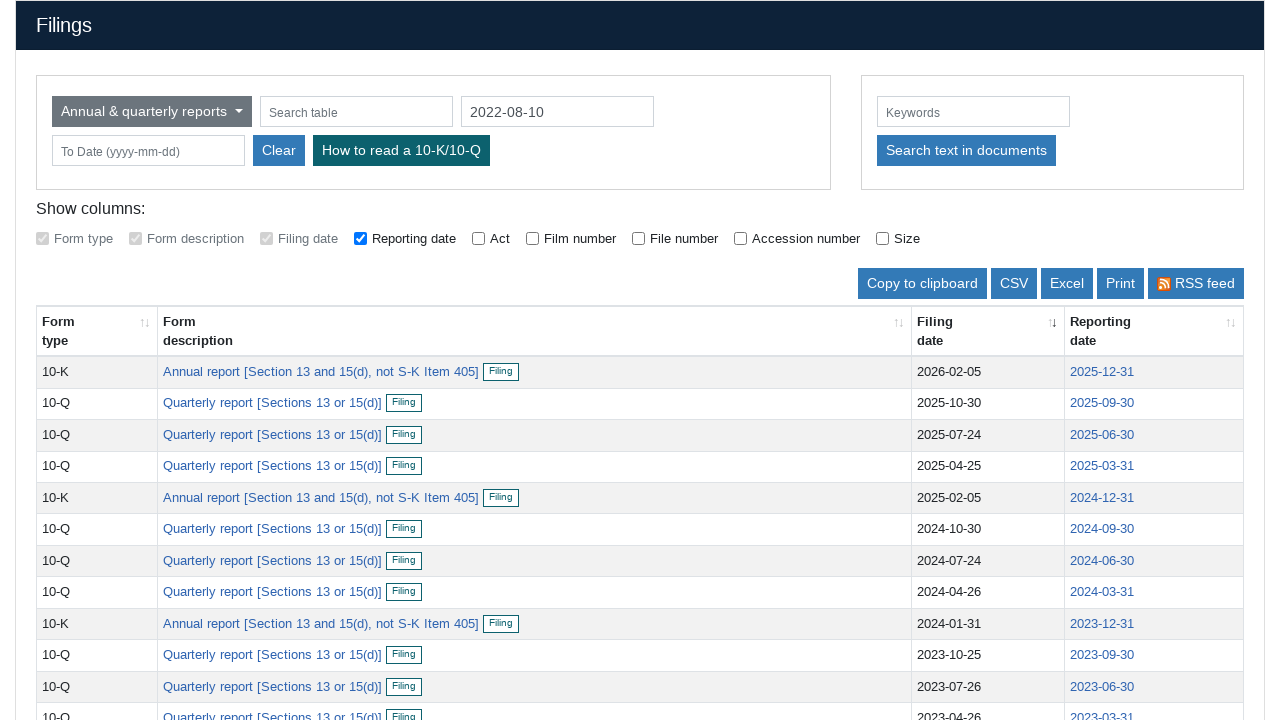